Navigates to Mars news page and waits for news content to load, verifying the list text elements are present

Starting URL: https://data-class-mars.s3.amazonaws.com/Mars/index.html

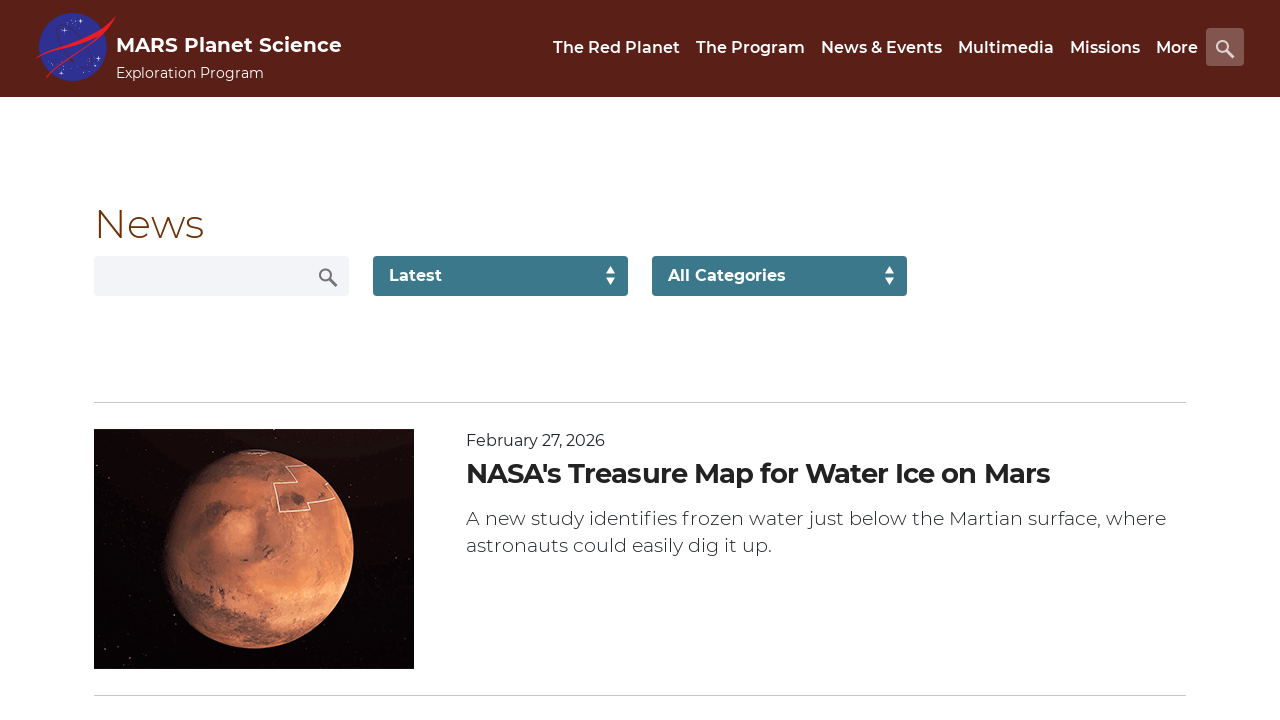

Waited for news list content to load
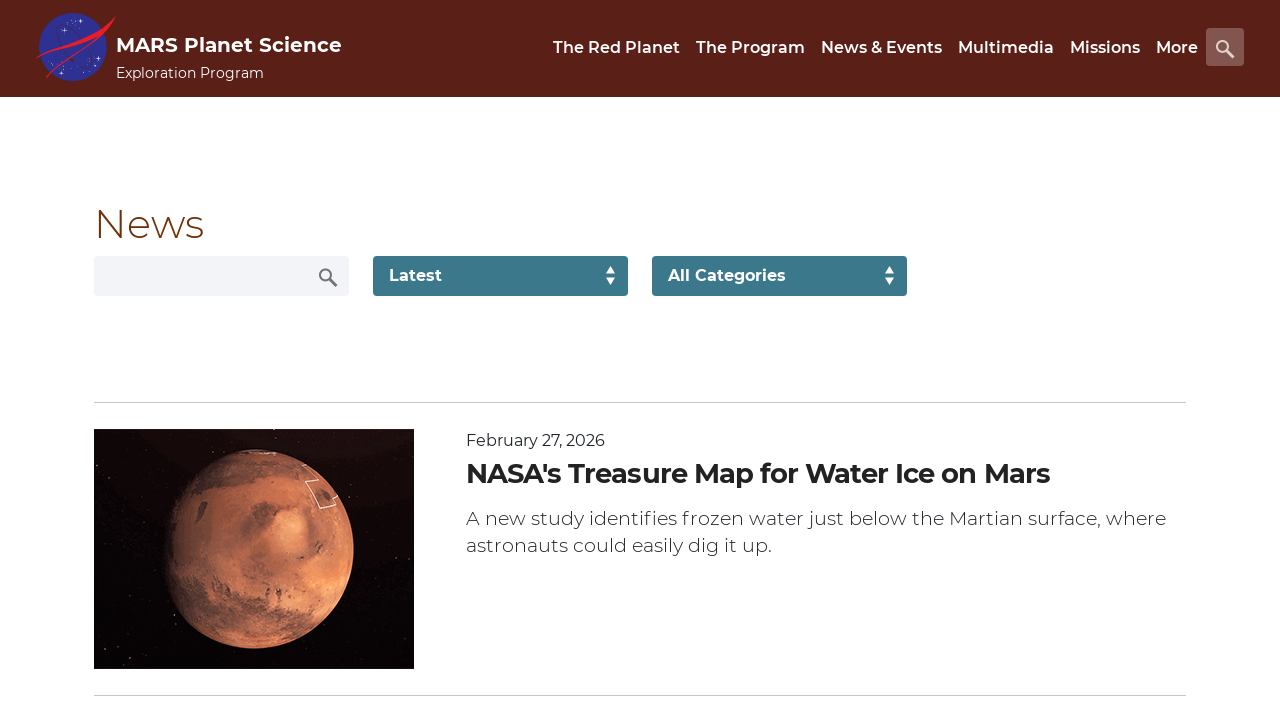

Verified content title is visible
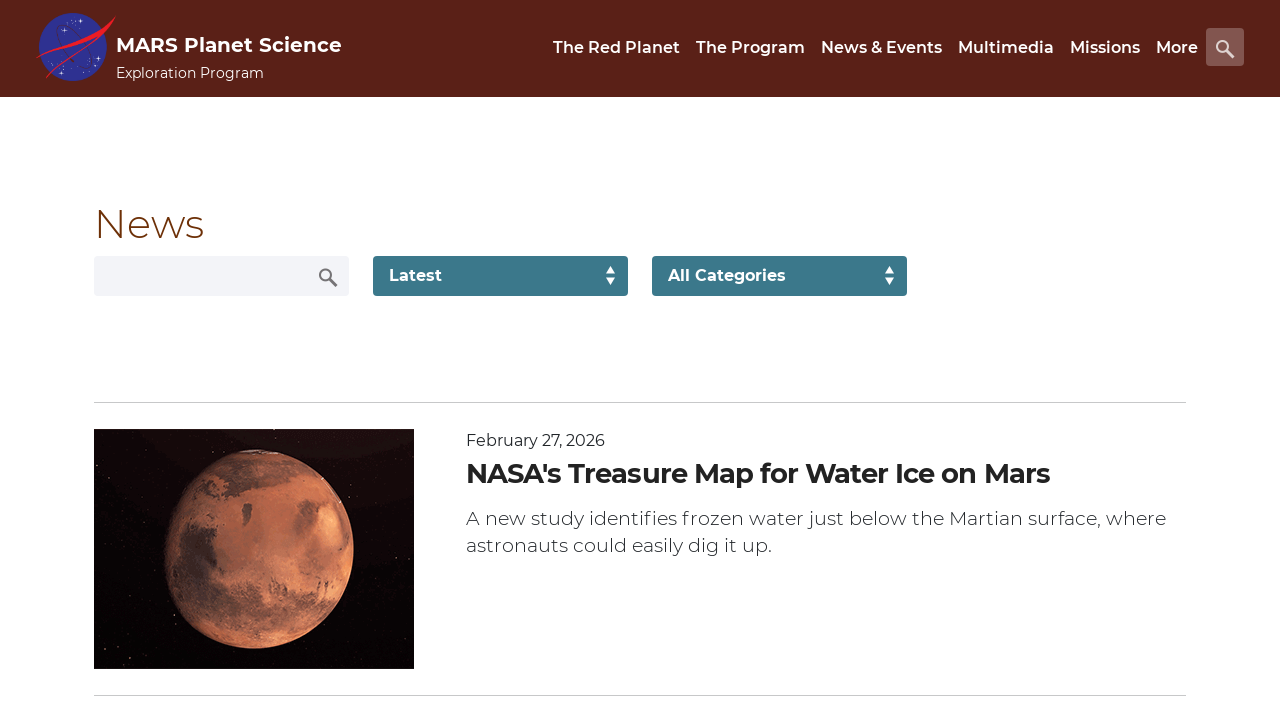

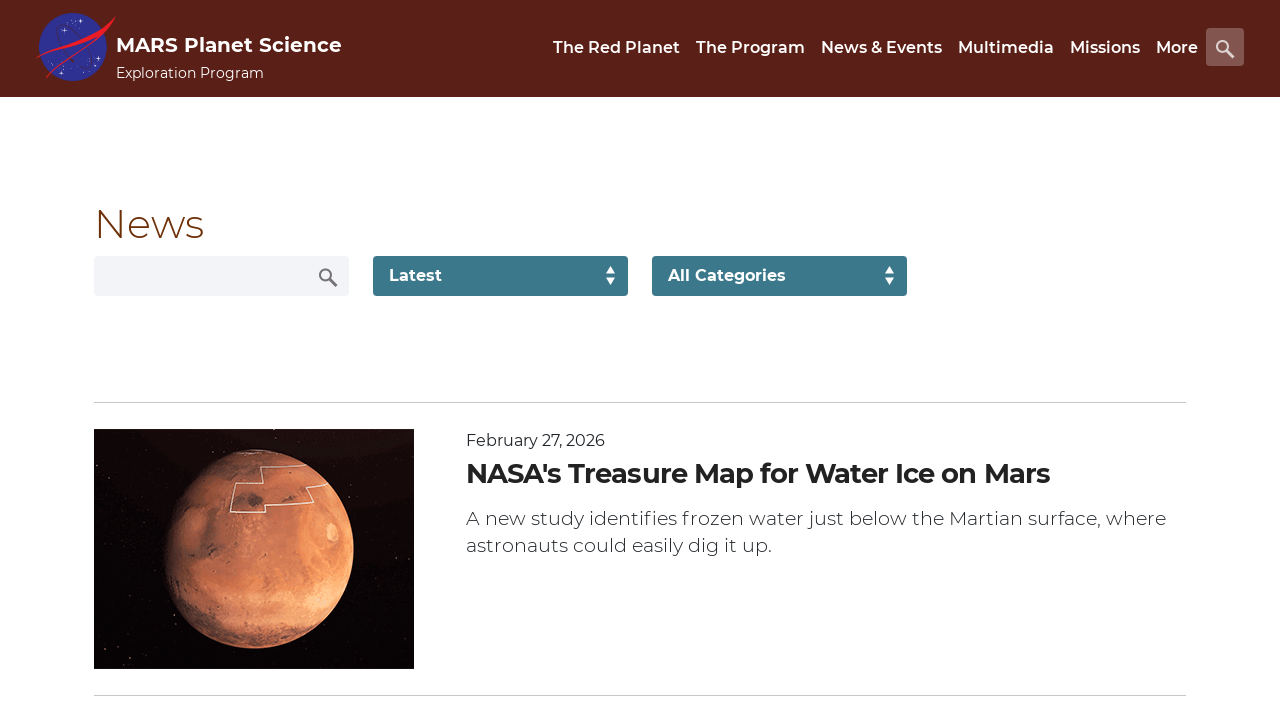